Tests XPath traversal techniques by navigating to sibling and parent elements to extract button text

Starting URL: https://rahulshettyacademy.com/AutomationPractice/

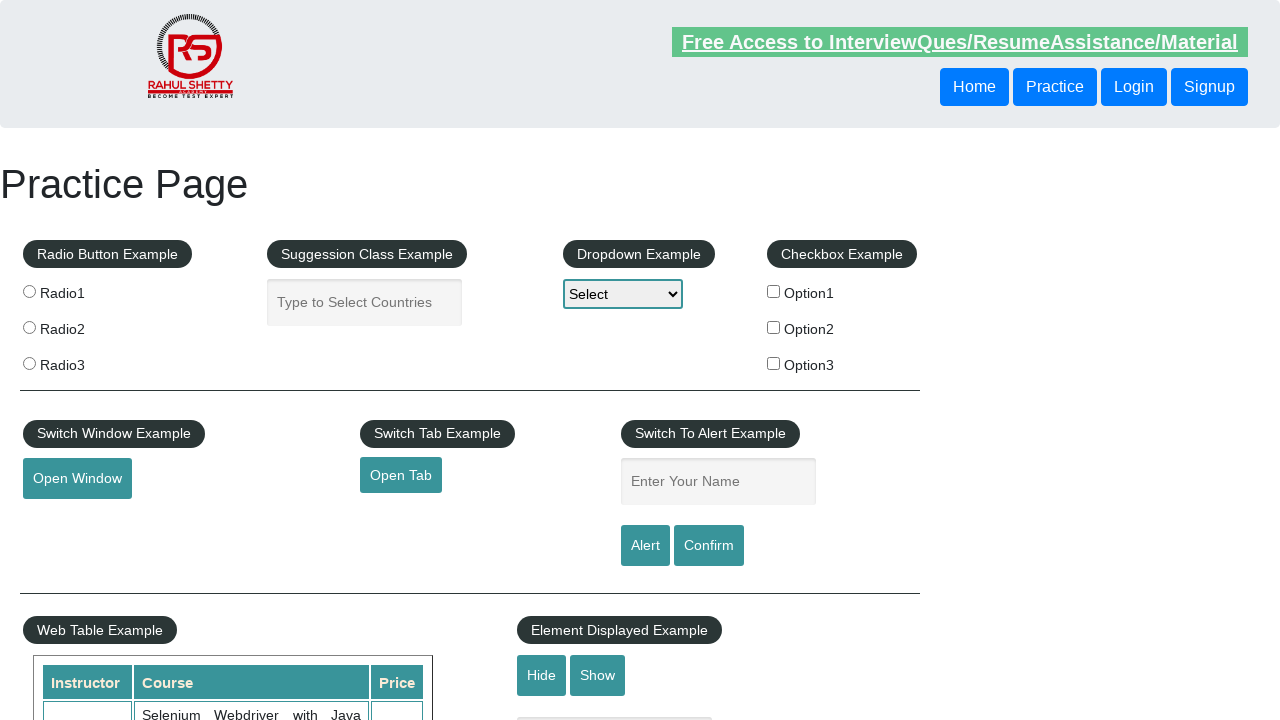

Retrieved button text using following-sibling XPath traversal
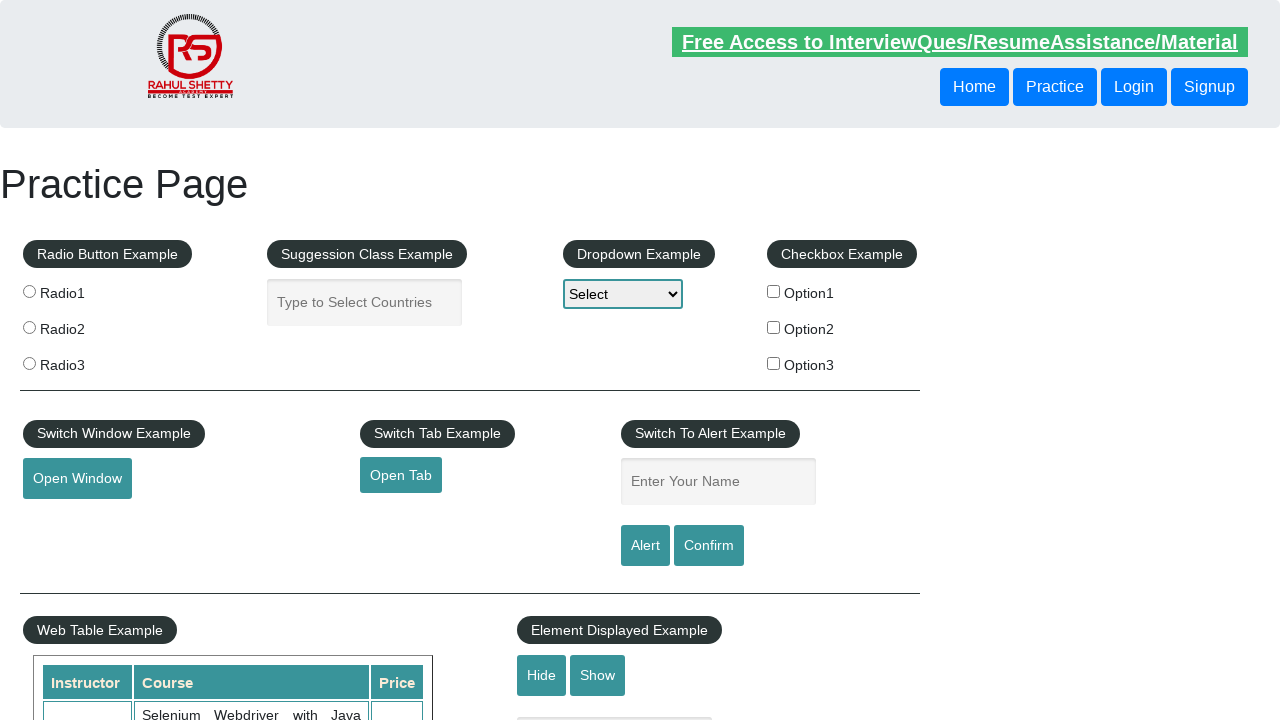

Printed first button text to console
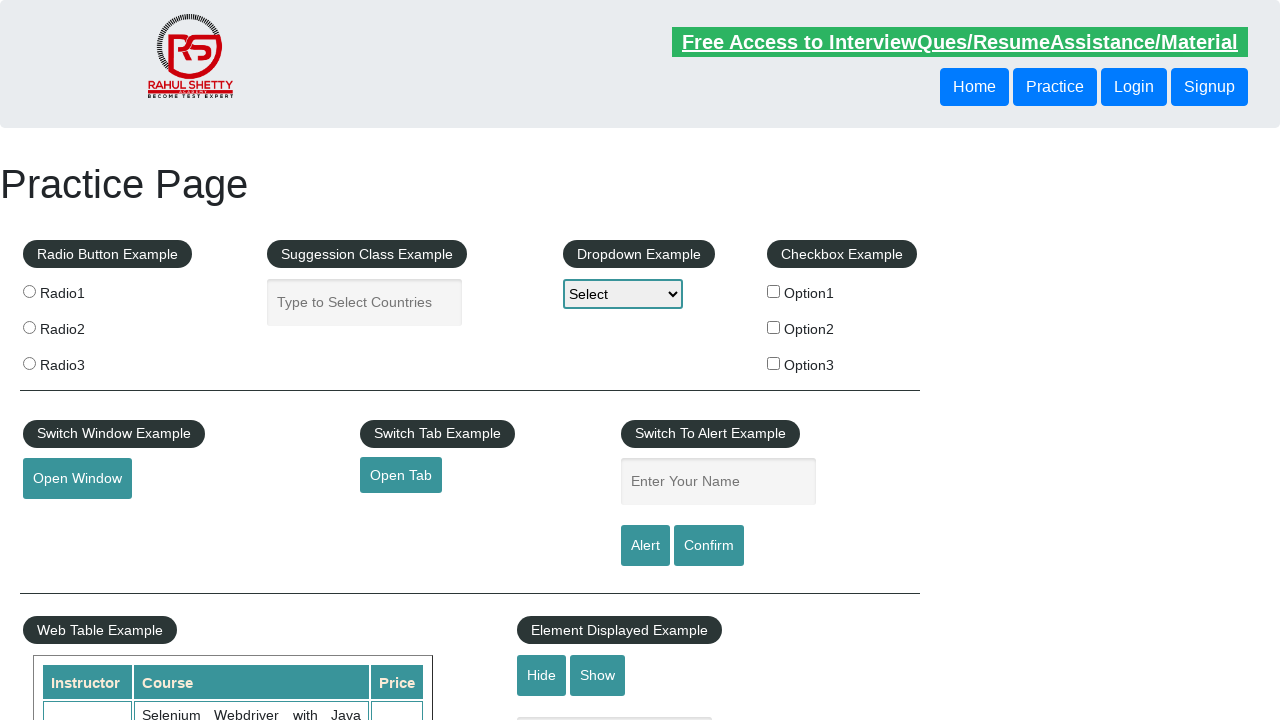

Retrieved button text using parent XPath traversal
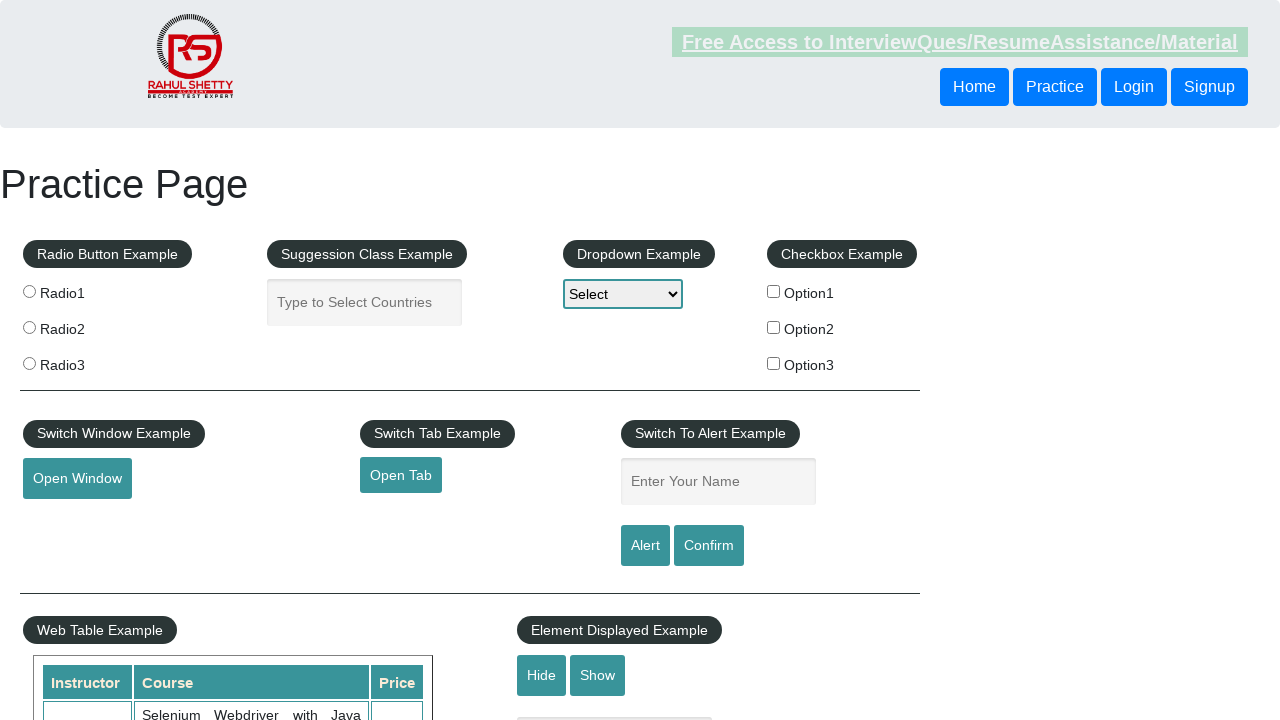

Printed second button text to console
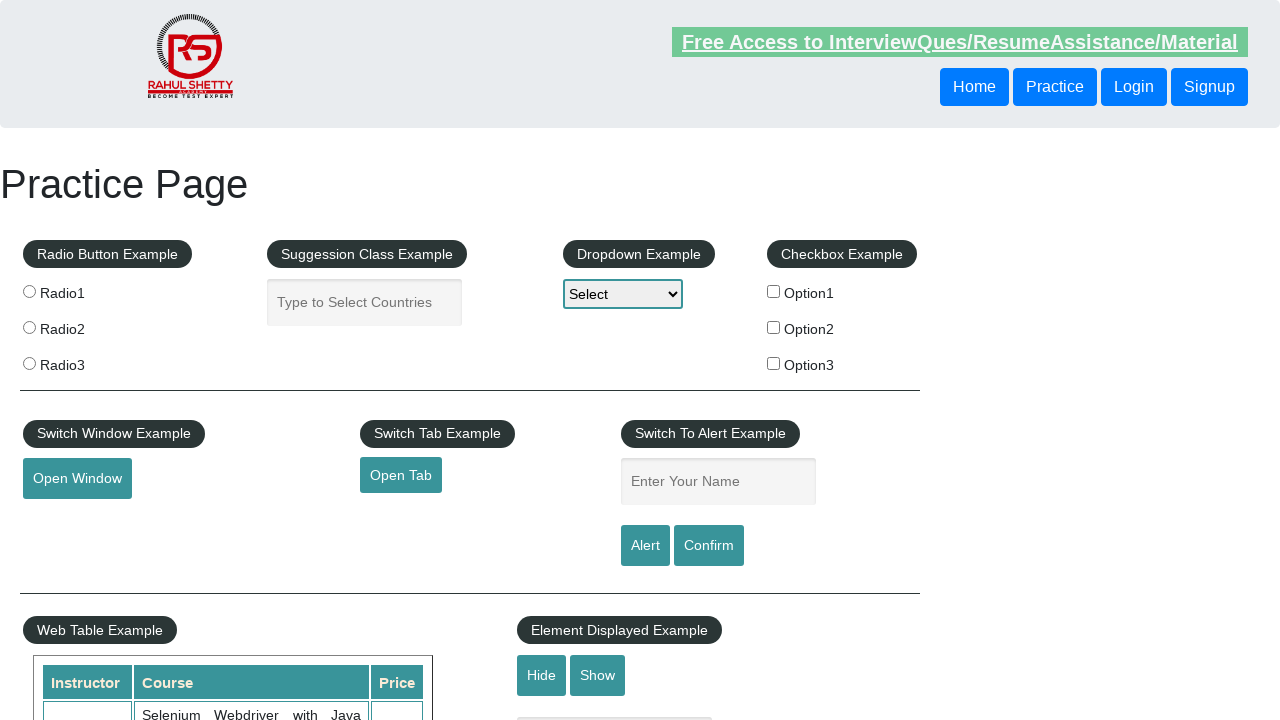

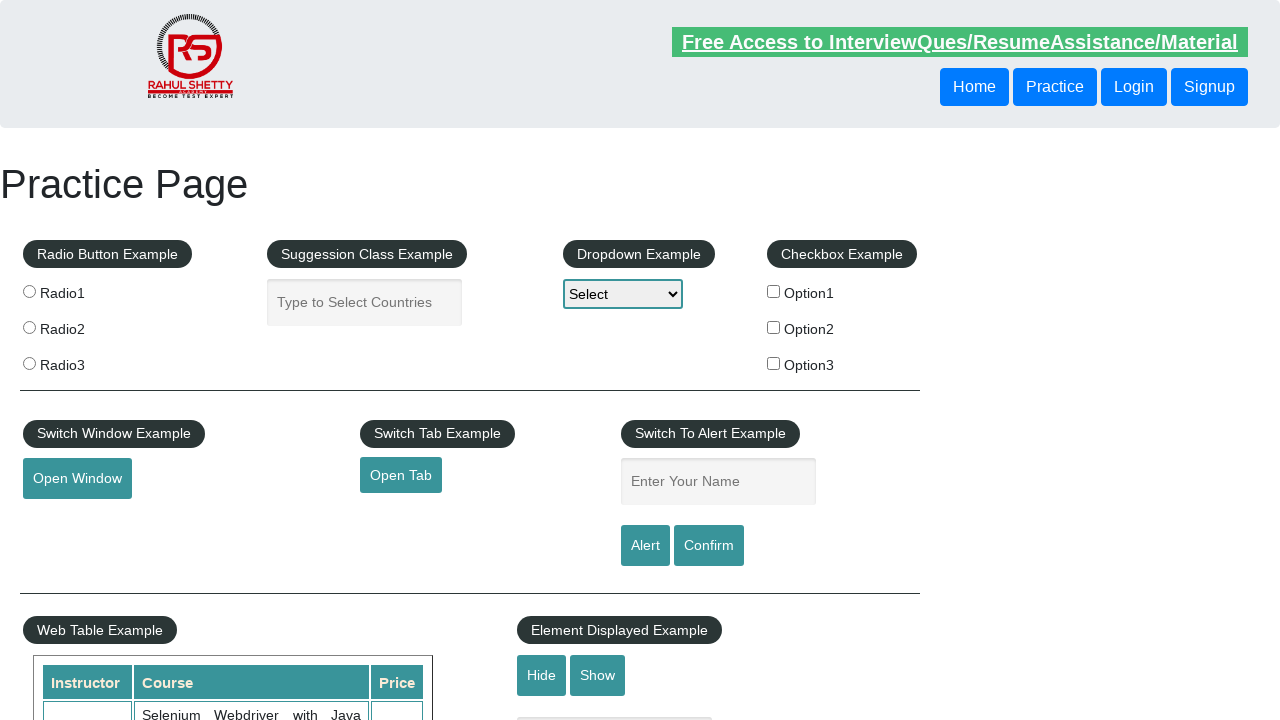